Tests an electric floor heating calculator by filling in room dimensions, selecting room and heating types from dropdowns, and verifying the calculated power values.

Starting URL: https://kermi-fko.ru/raschety/Calc-Rehau-Solelec.aspx

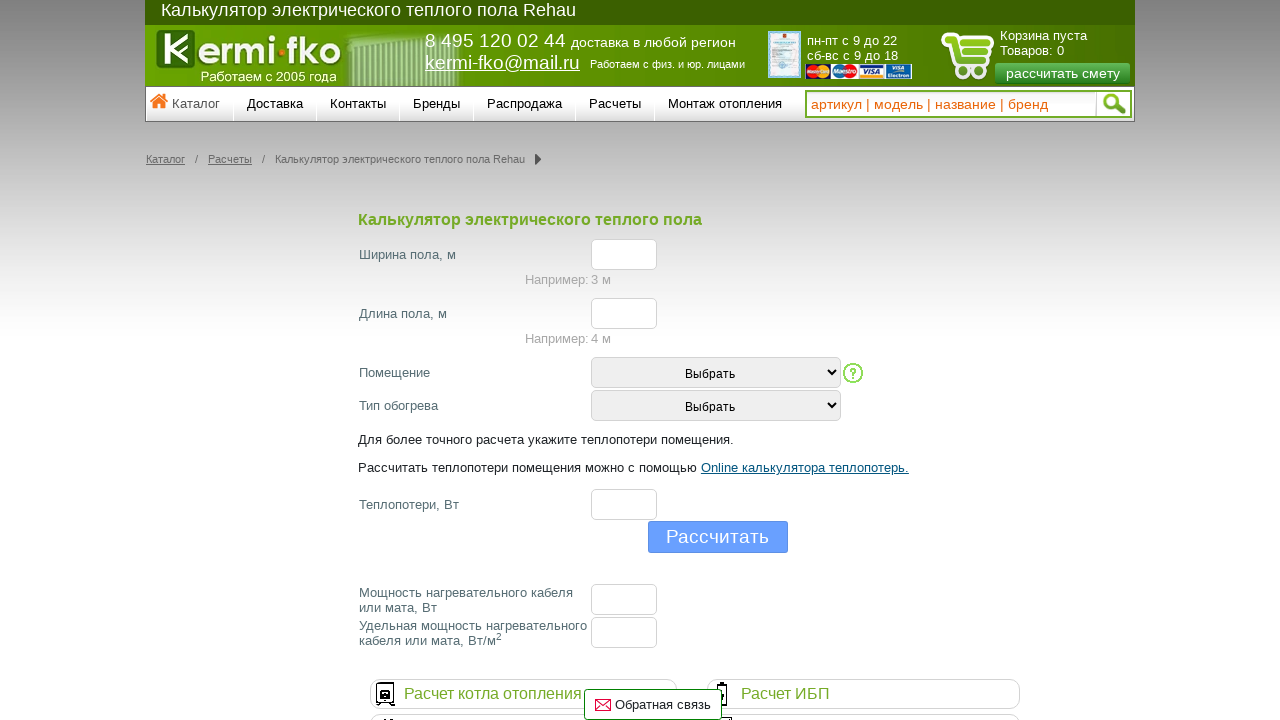

Filled width input field with value '12' on #el_f_width
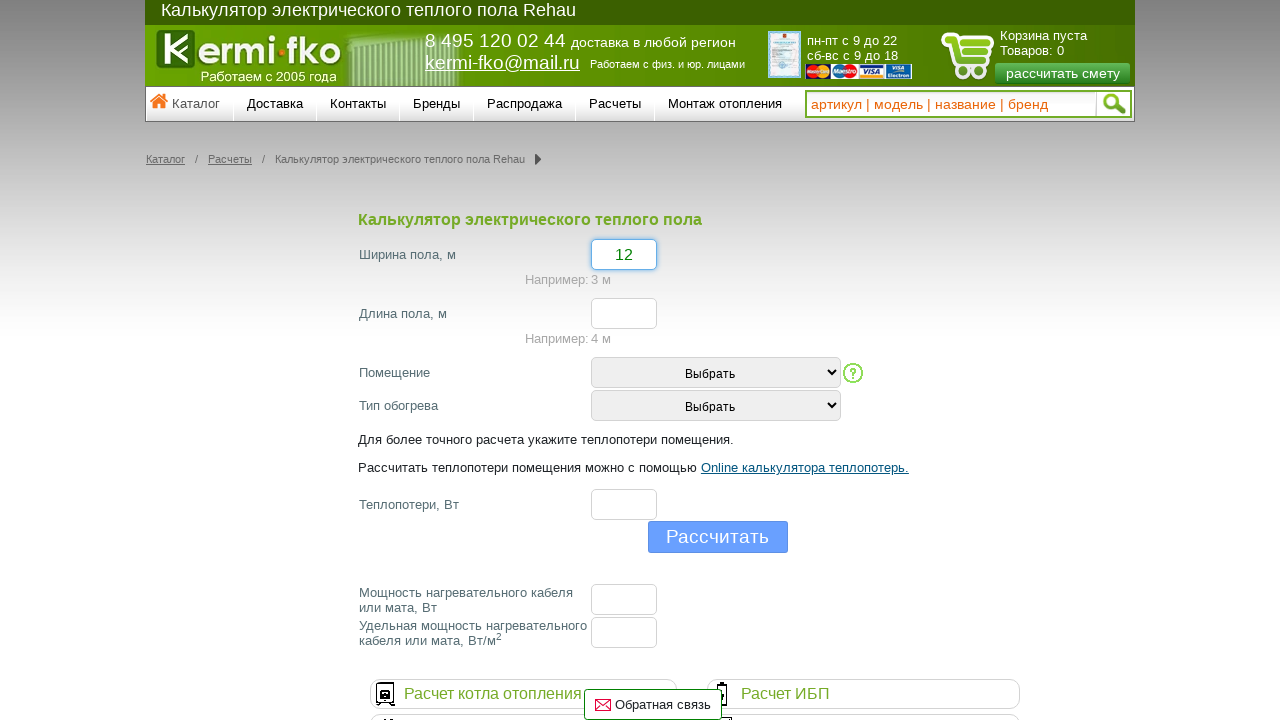

Filled length input field with value '20' on #el_f_lenght
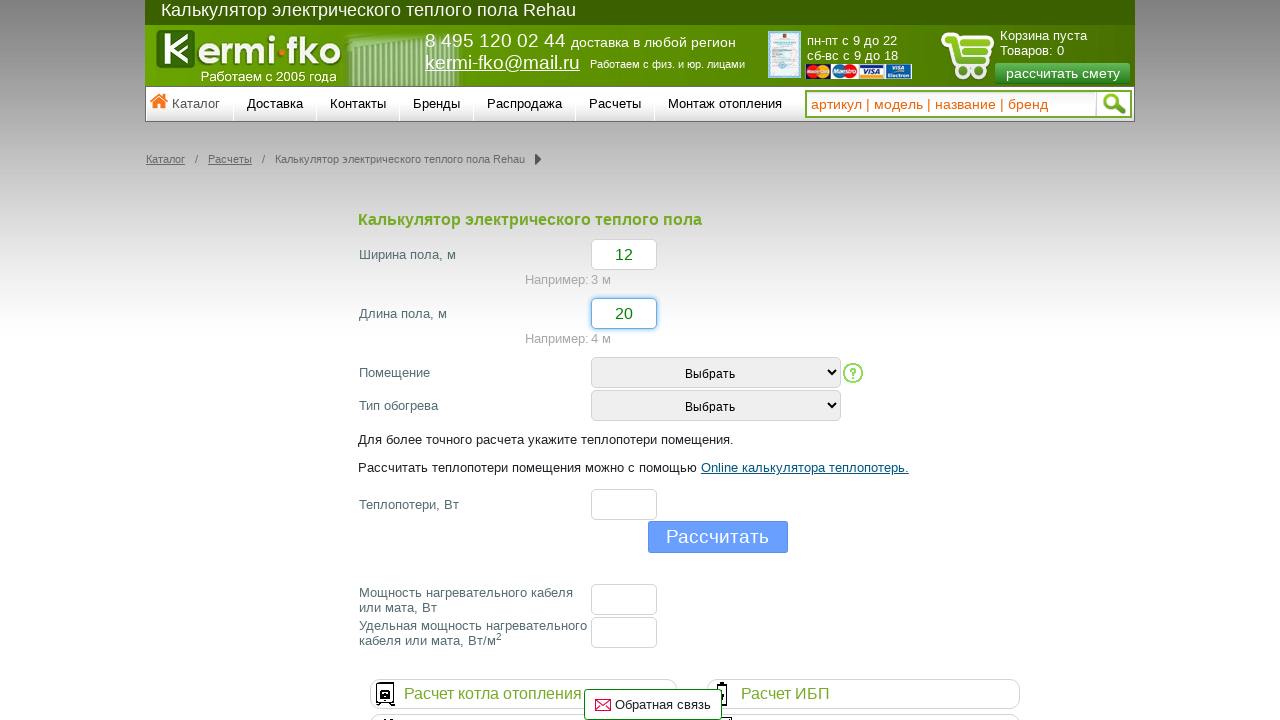

Selected room type from dropdown at index 1 on #room_type
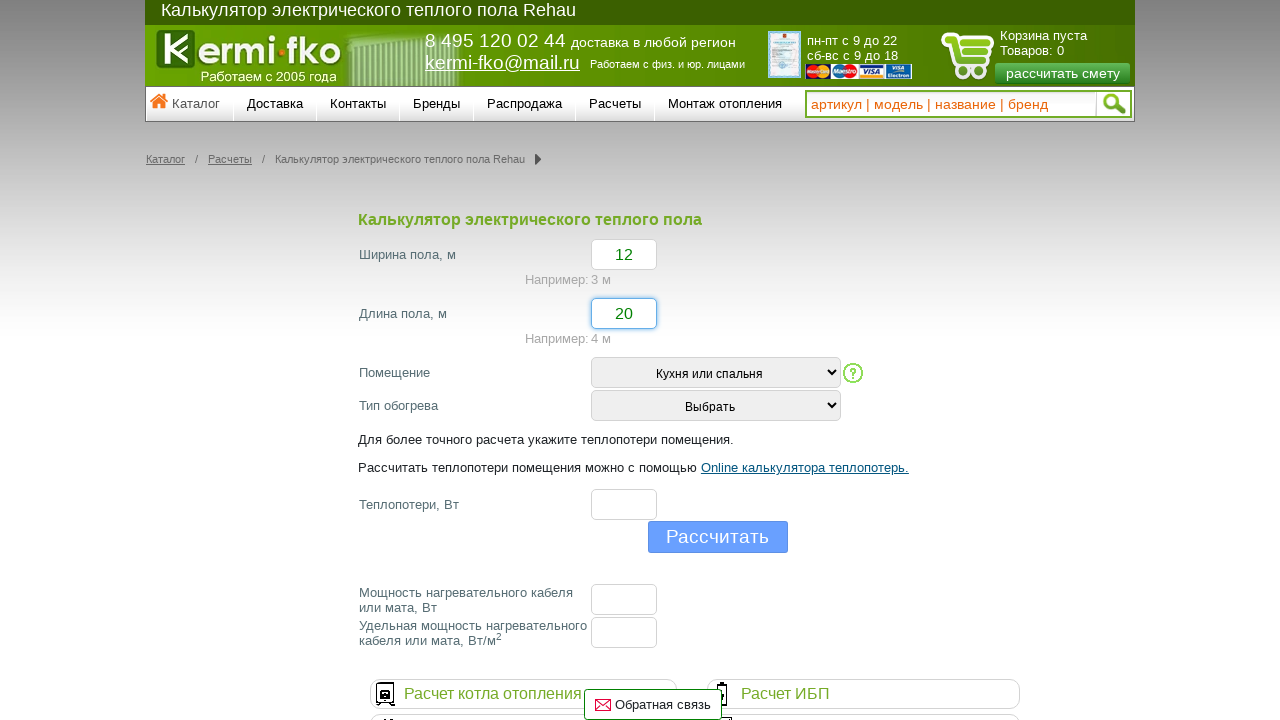

Selected heating type from dropdown with value '2' on #heating_type
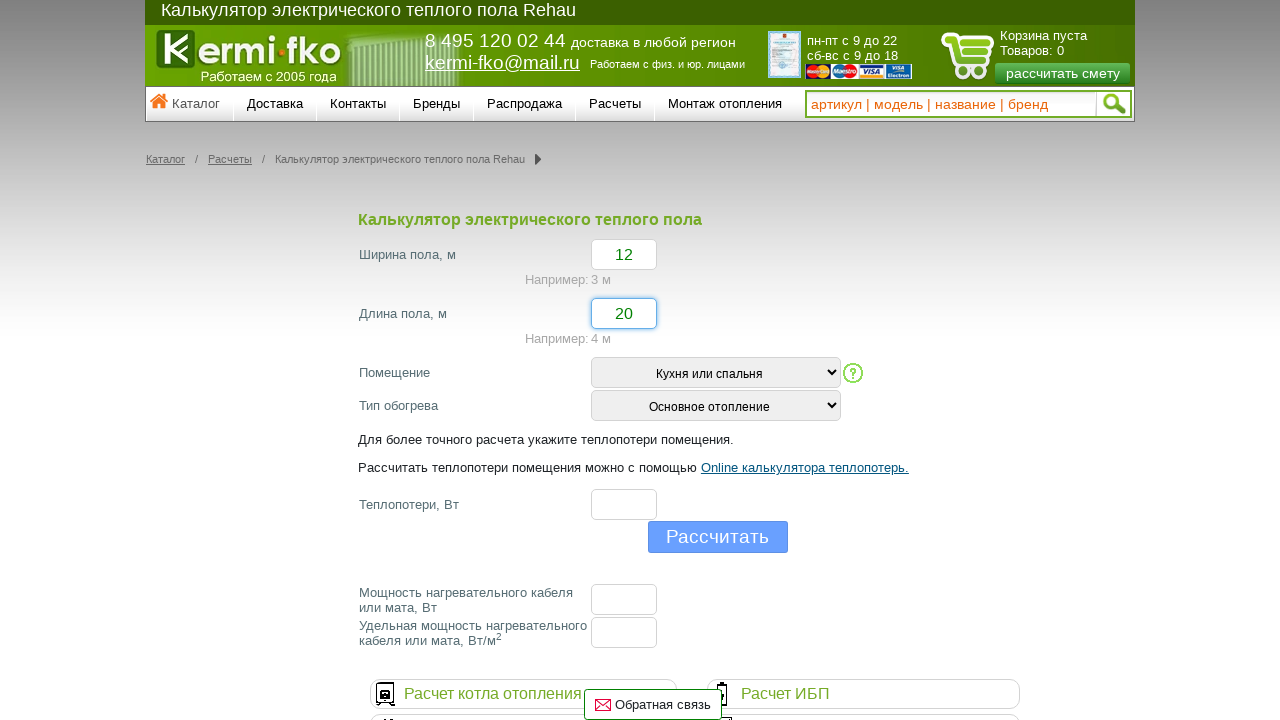

Filled losses input field with value '0' on #el_f_losses
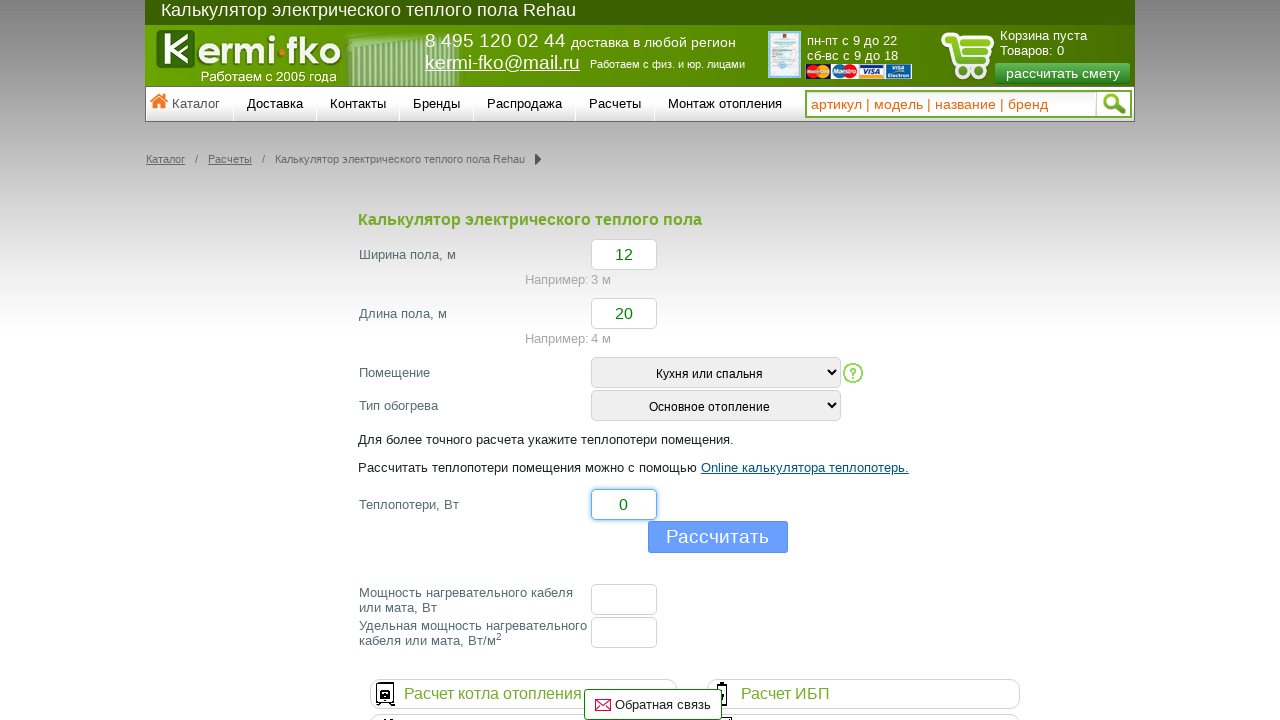

Clicked calculate button at (718, 537) on input[name='button']
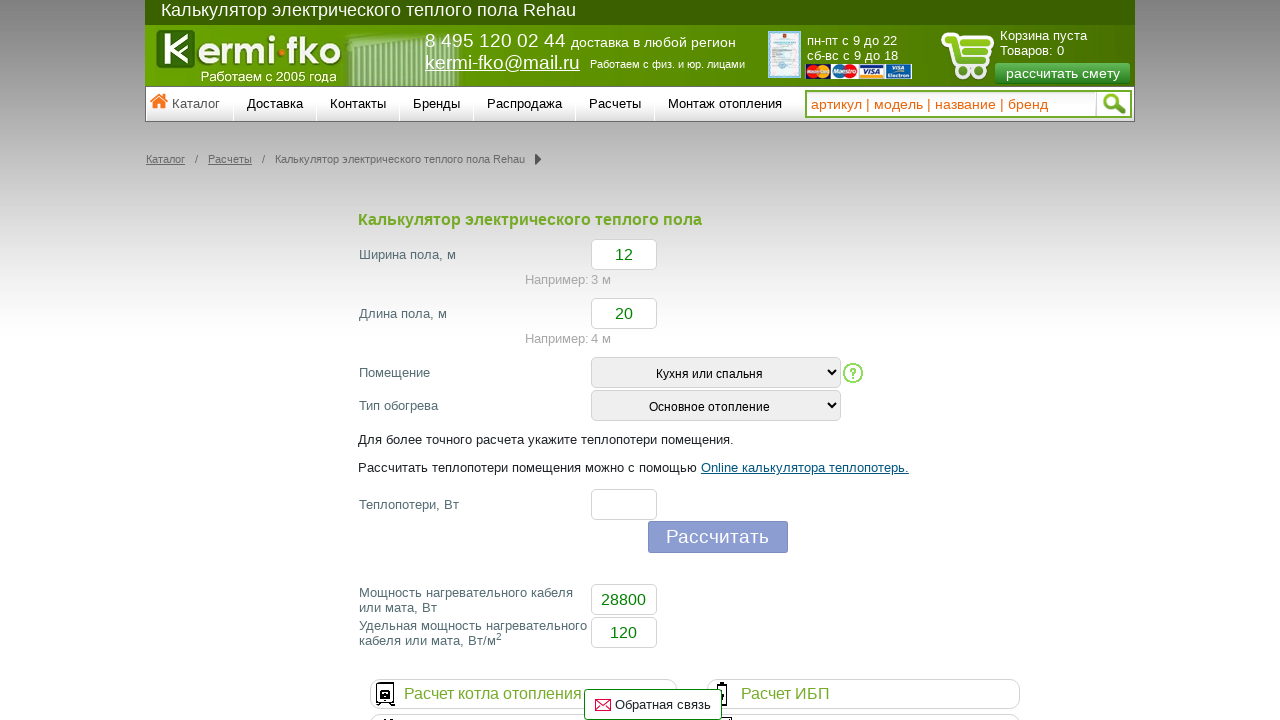

Verified floor cable power calculated value is '28800'
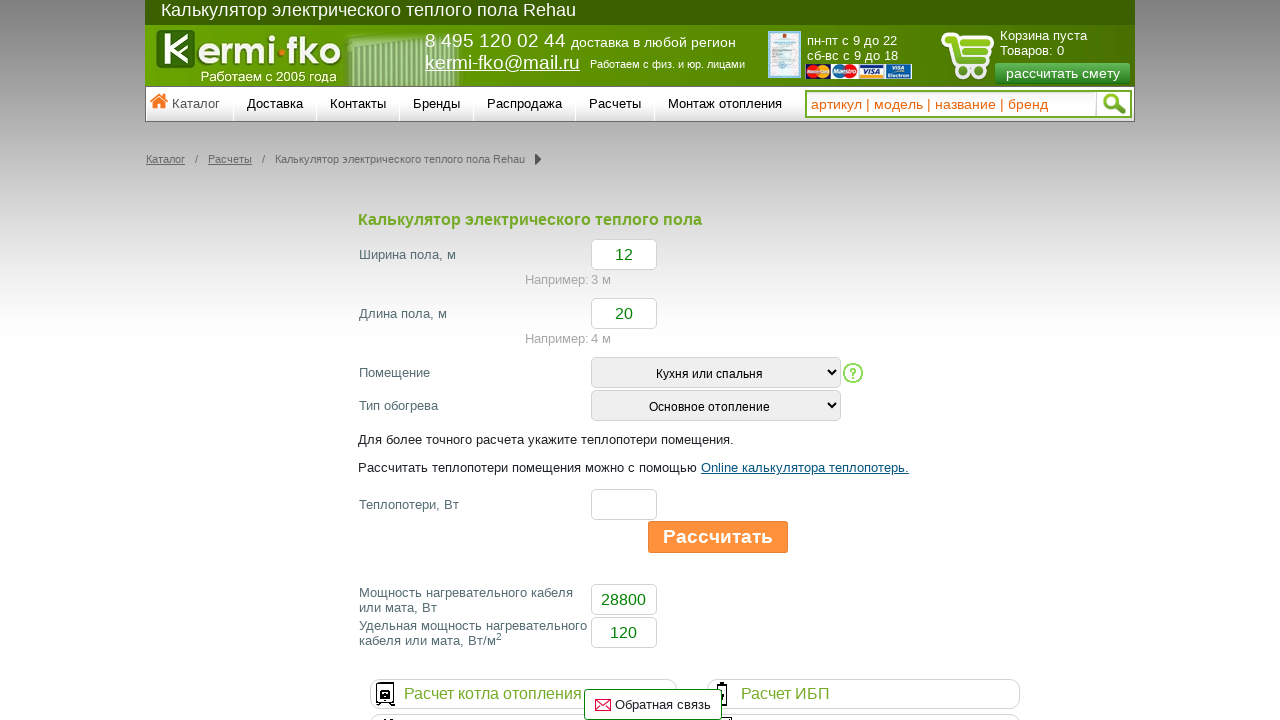

Verified specific floor cable power calculated value is '120'
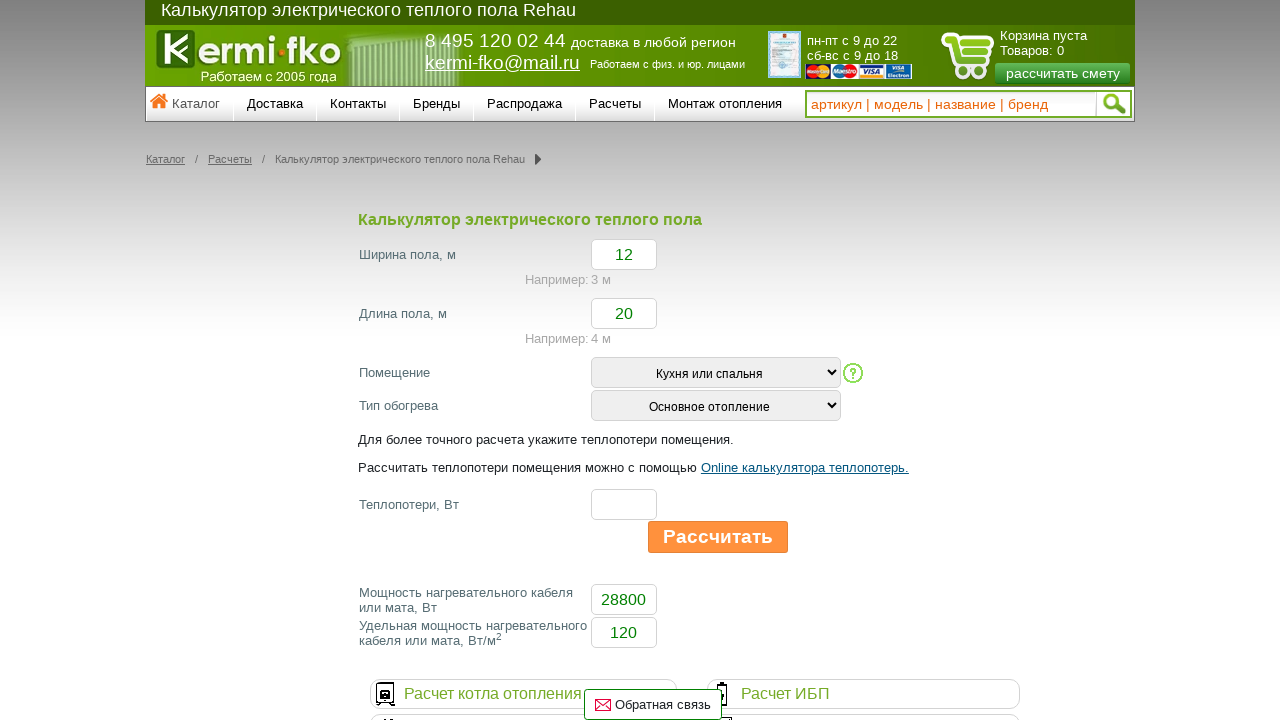

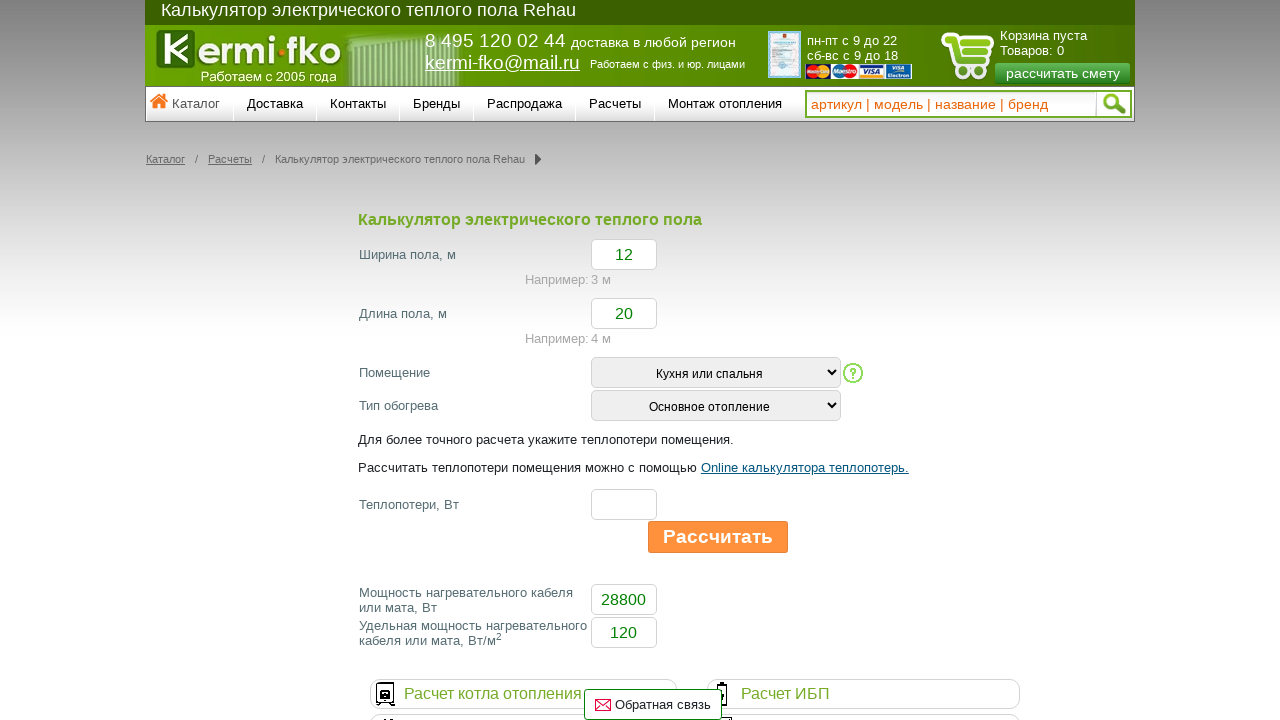